Navigates to Booking.com US country page and maximizes the browser window

Starting URL: https://www.booking.com/country/us.en.html

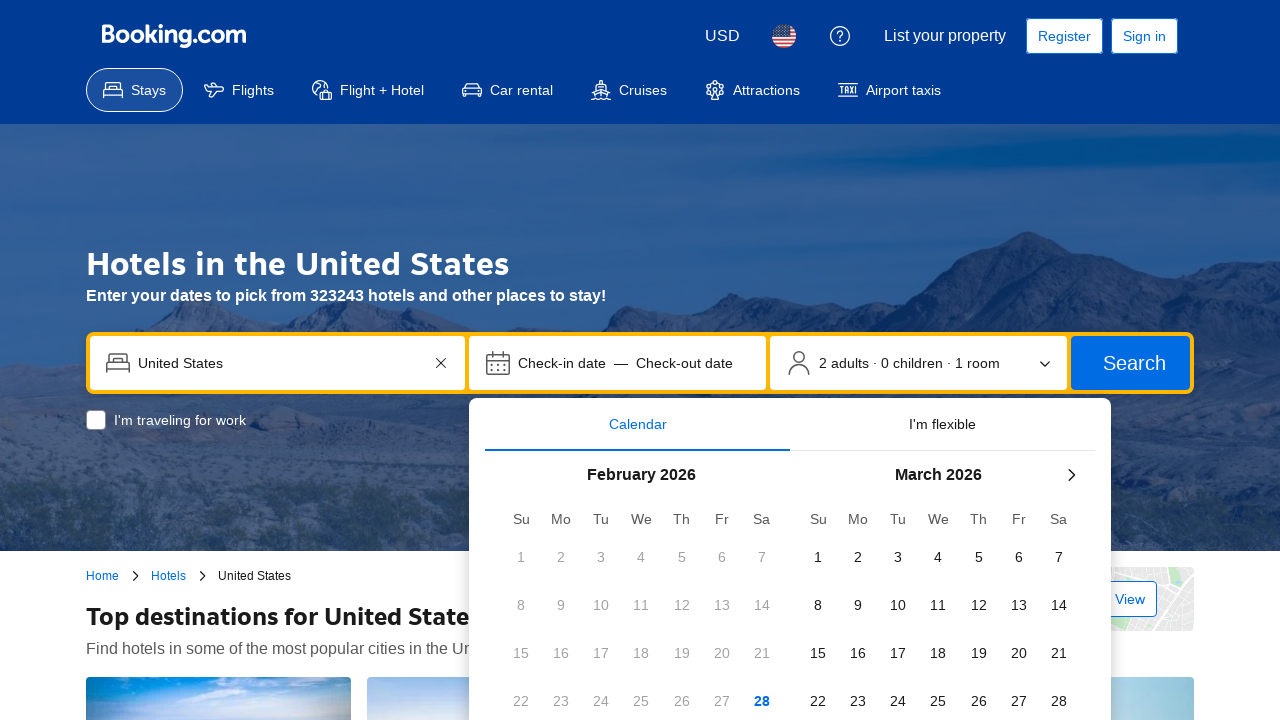

Maximized browser window to 1920x1080
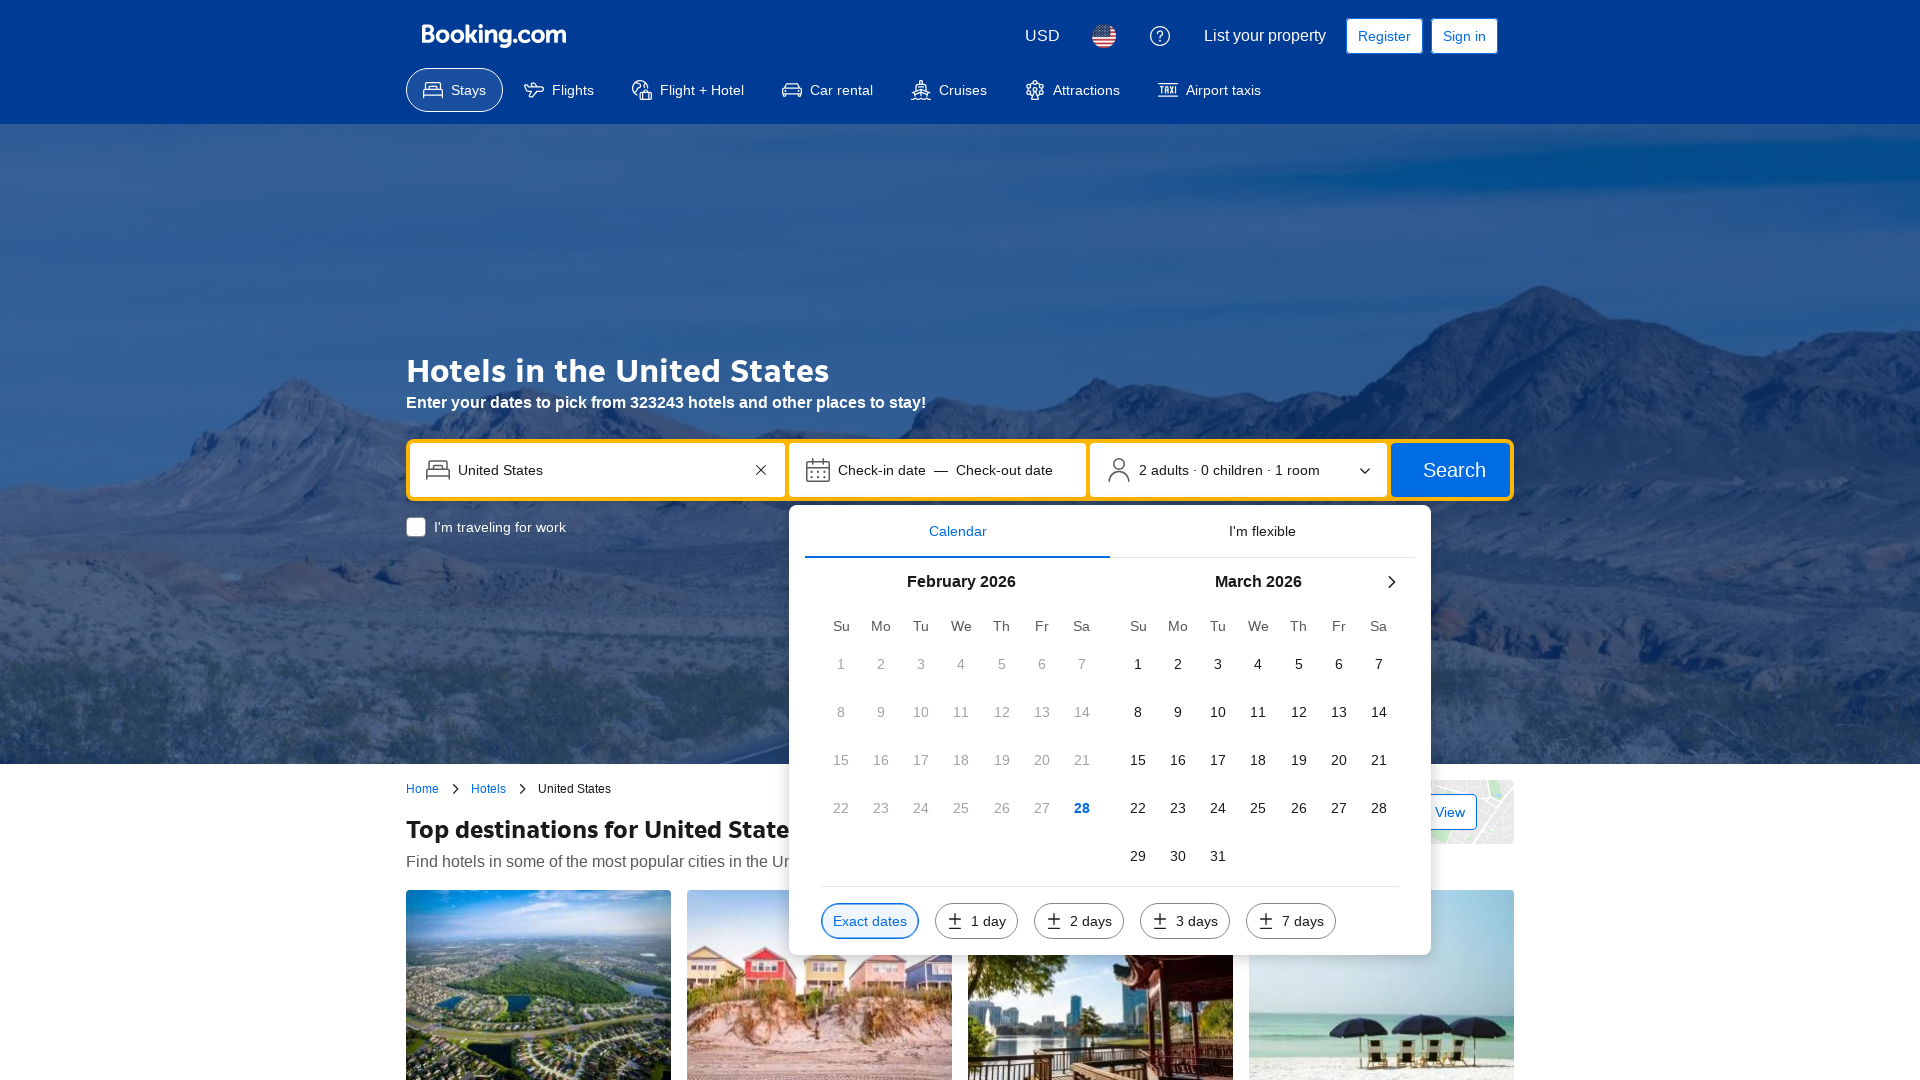

Booking.com US country page loaded (domcontentloaded)
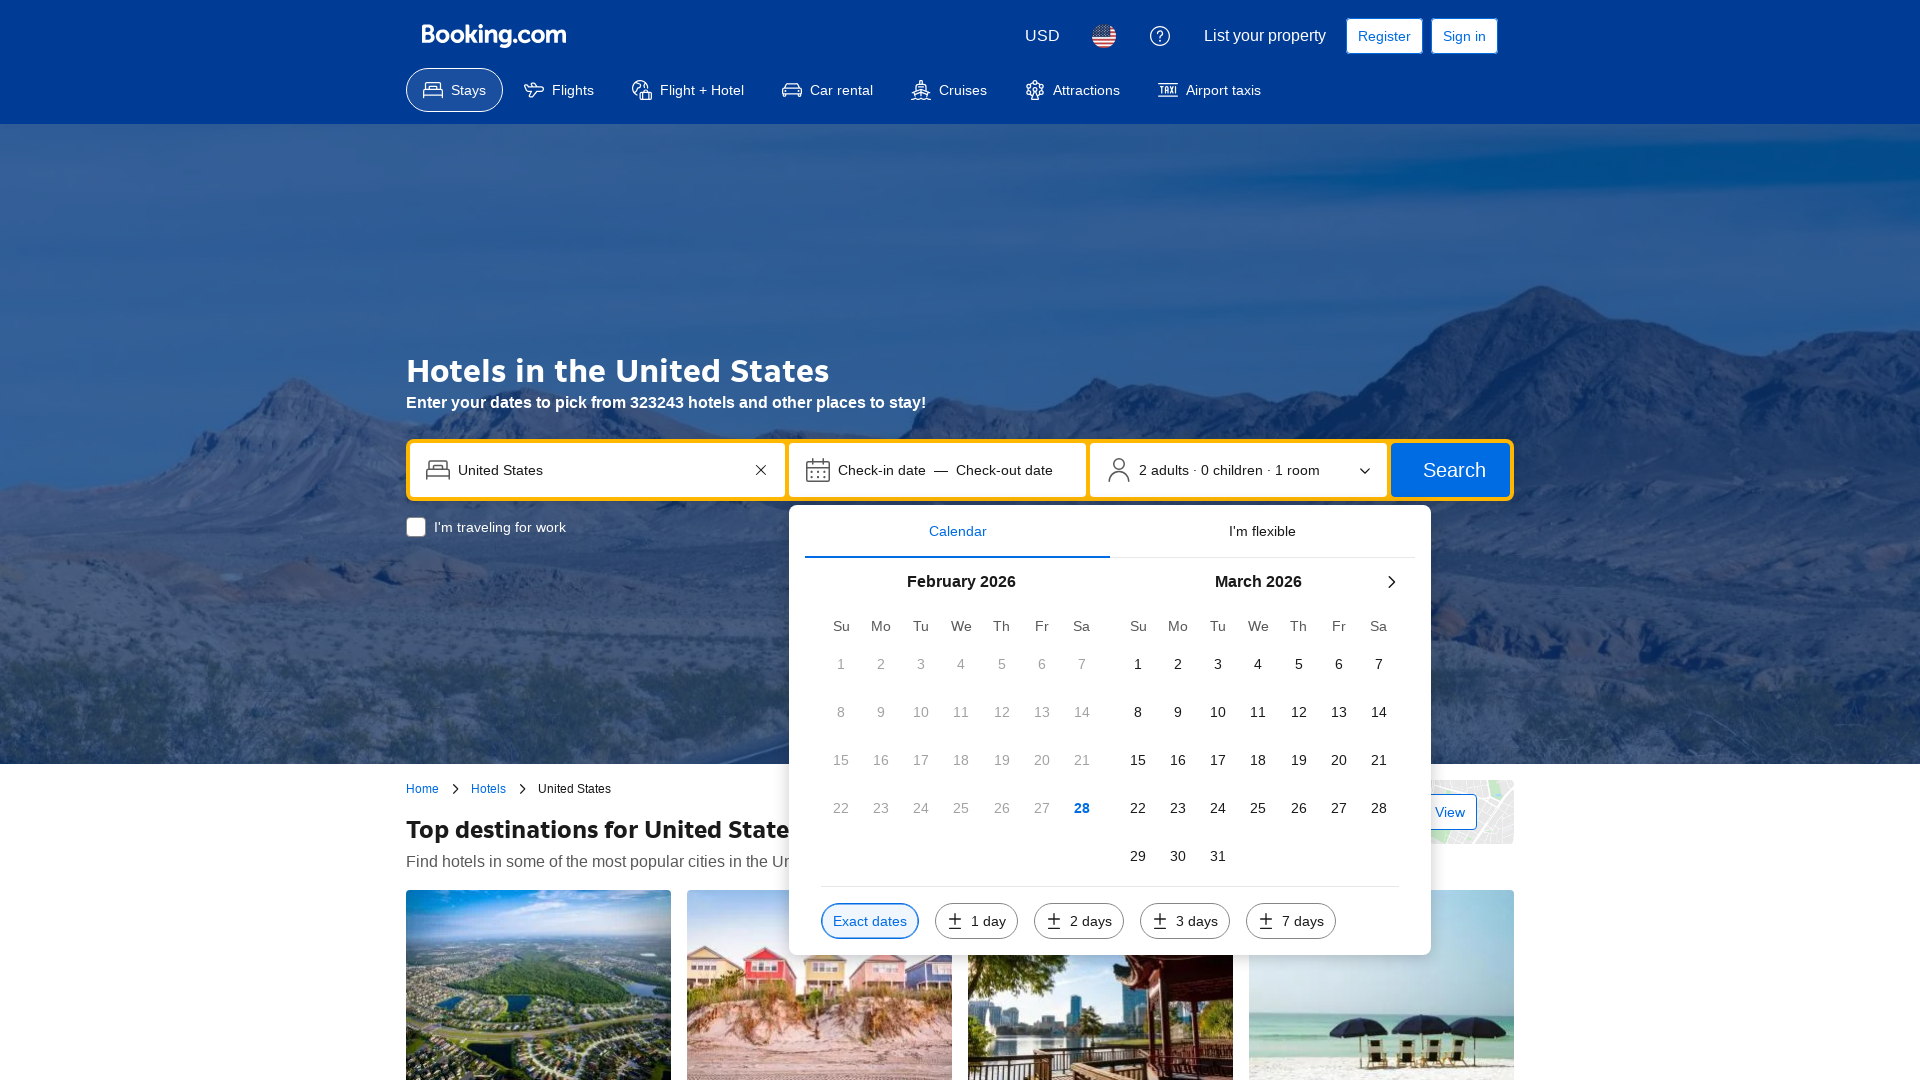

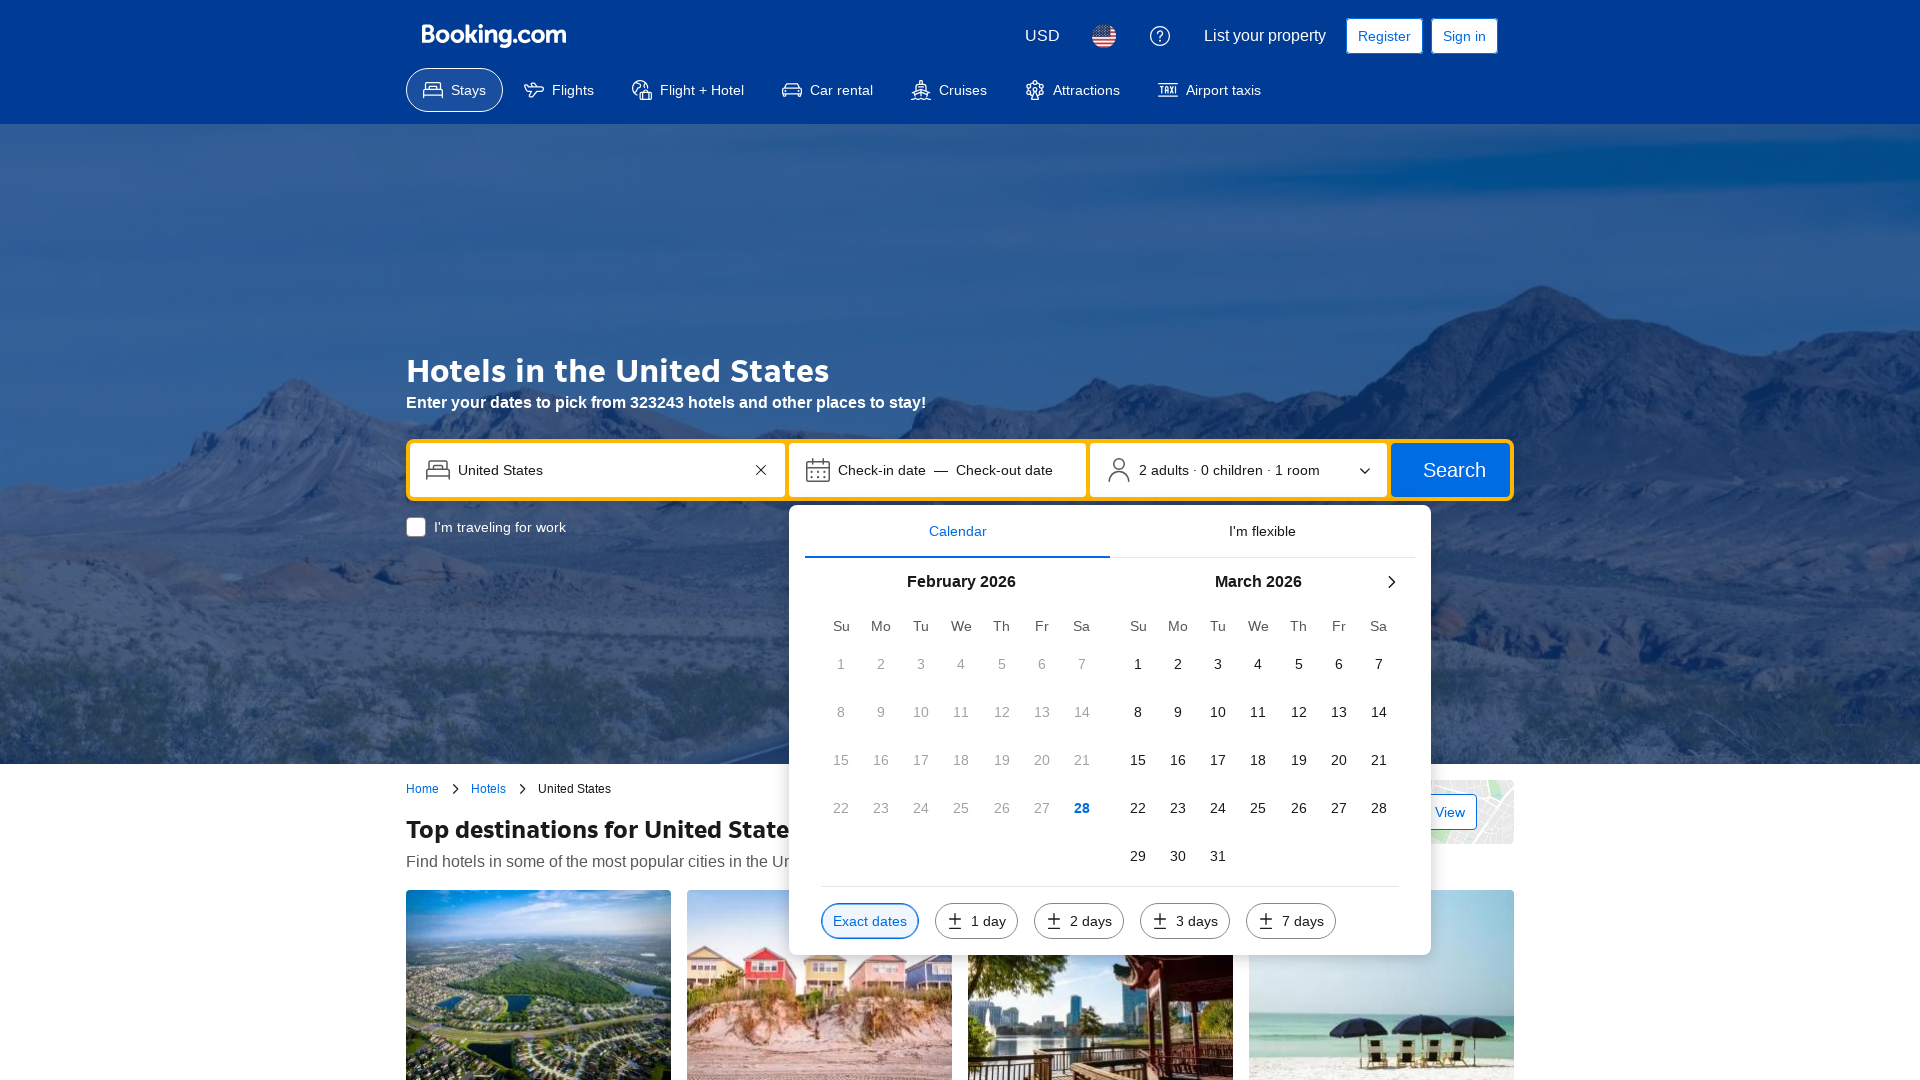